Tests filtering to display only active (uncompleted) items by clicking the Active filter link.

Starting URL: https://demo.playwright.dev/todomvc

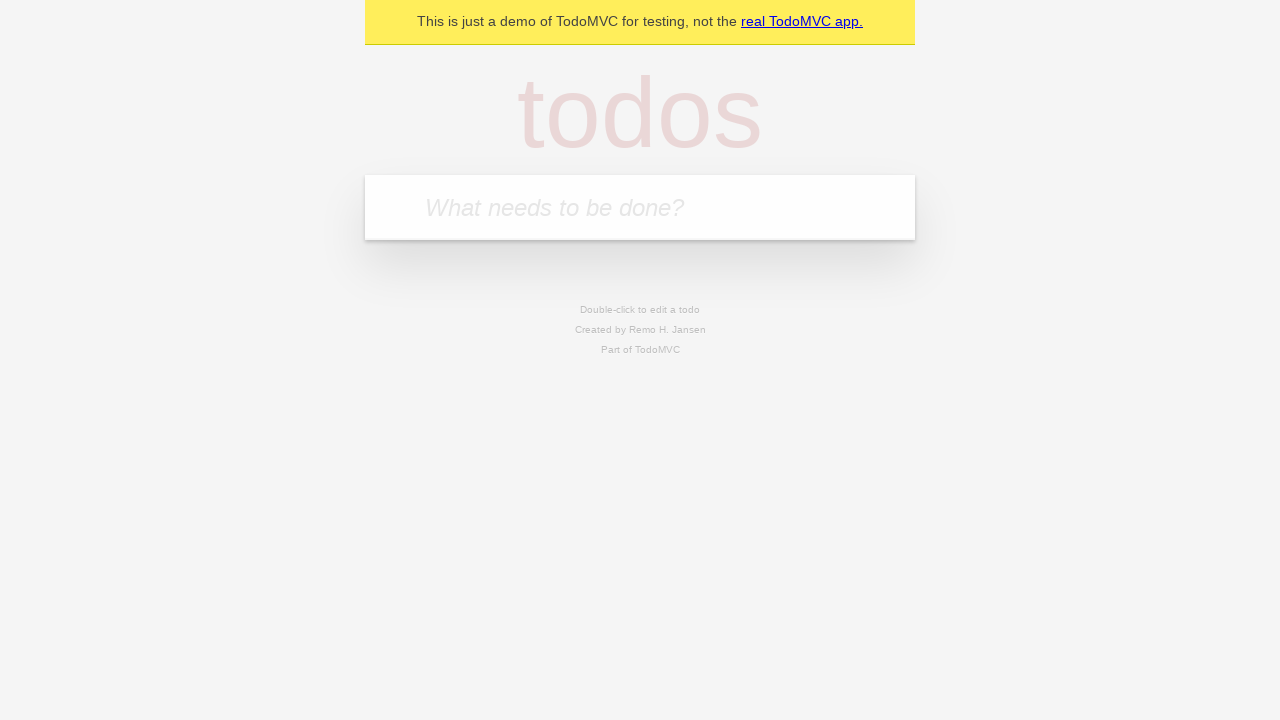

Filled todo input with 'buy some cheese' on internal:attr=[placeholder="What needs to be done?"i]
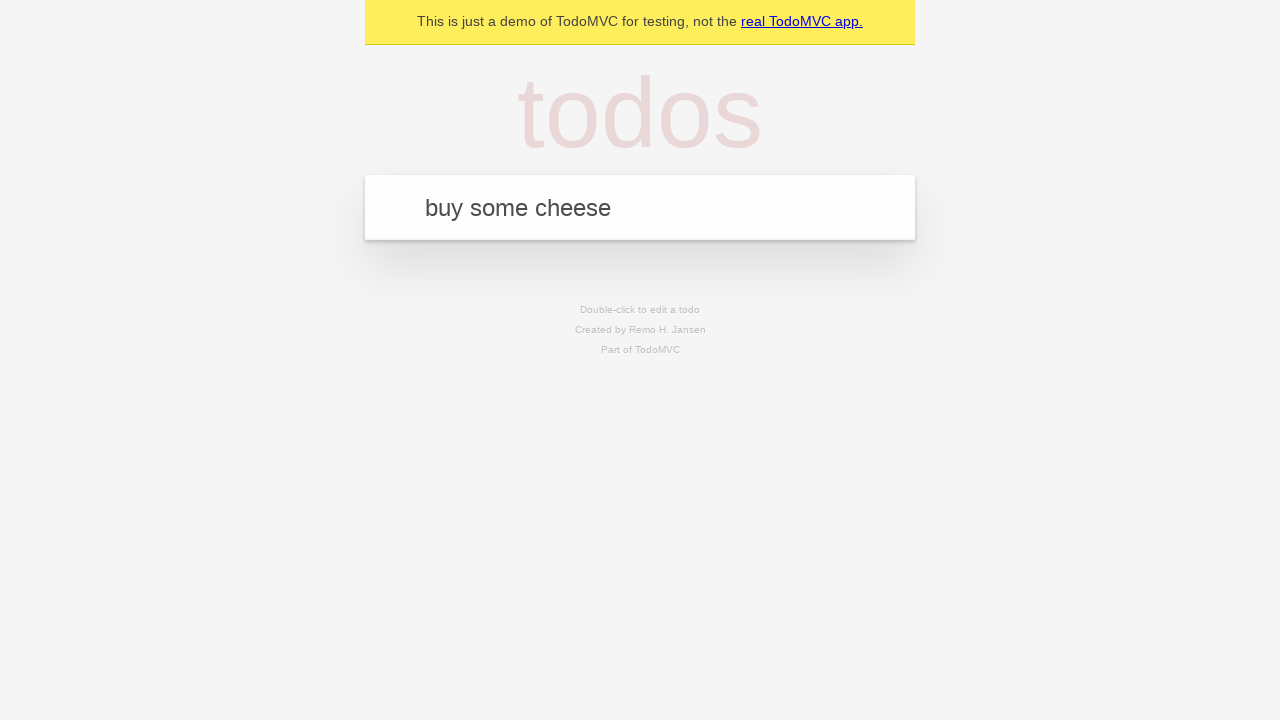

Pressed Enter to add first todo on internal:attr=[placeholder="What needs to be done?"i]
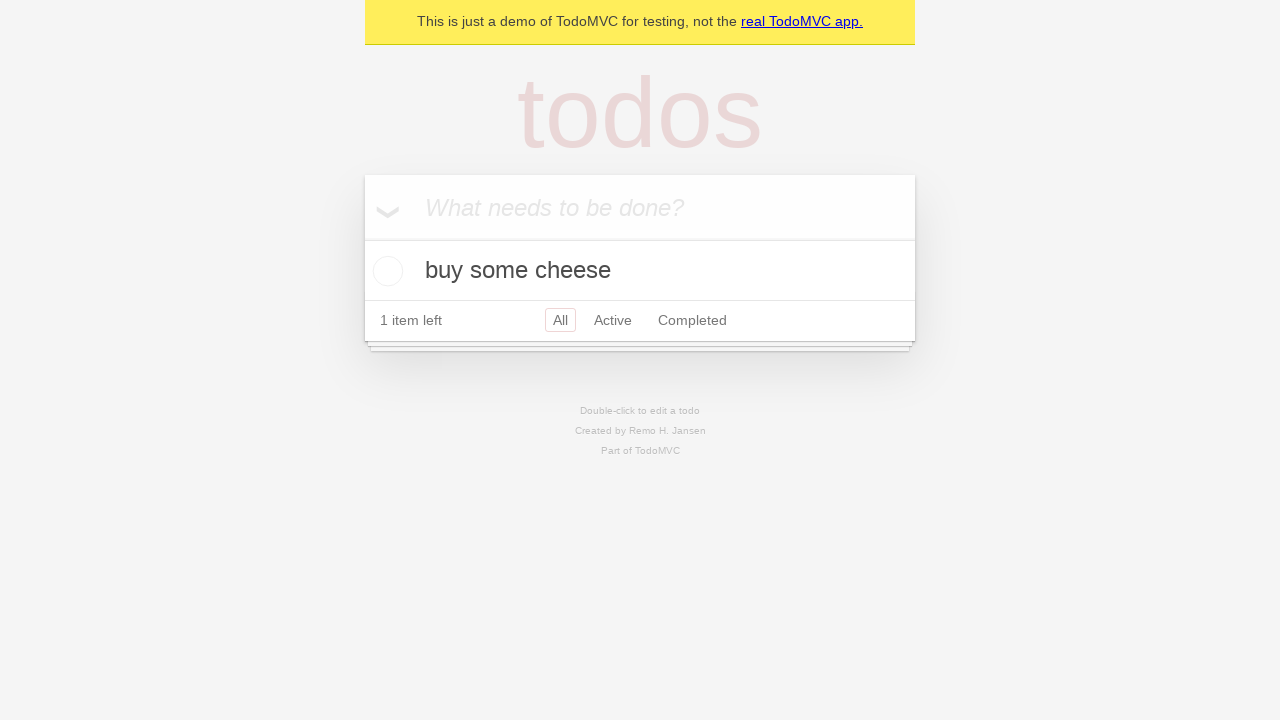

Filled todo input with 'feed the cat' on internal:attr=[placeholder="What needs to be done?"i]
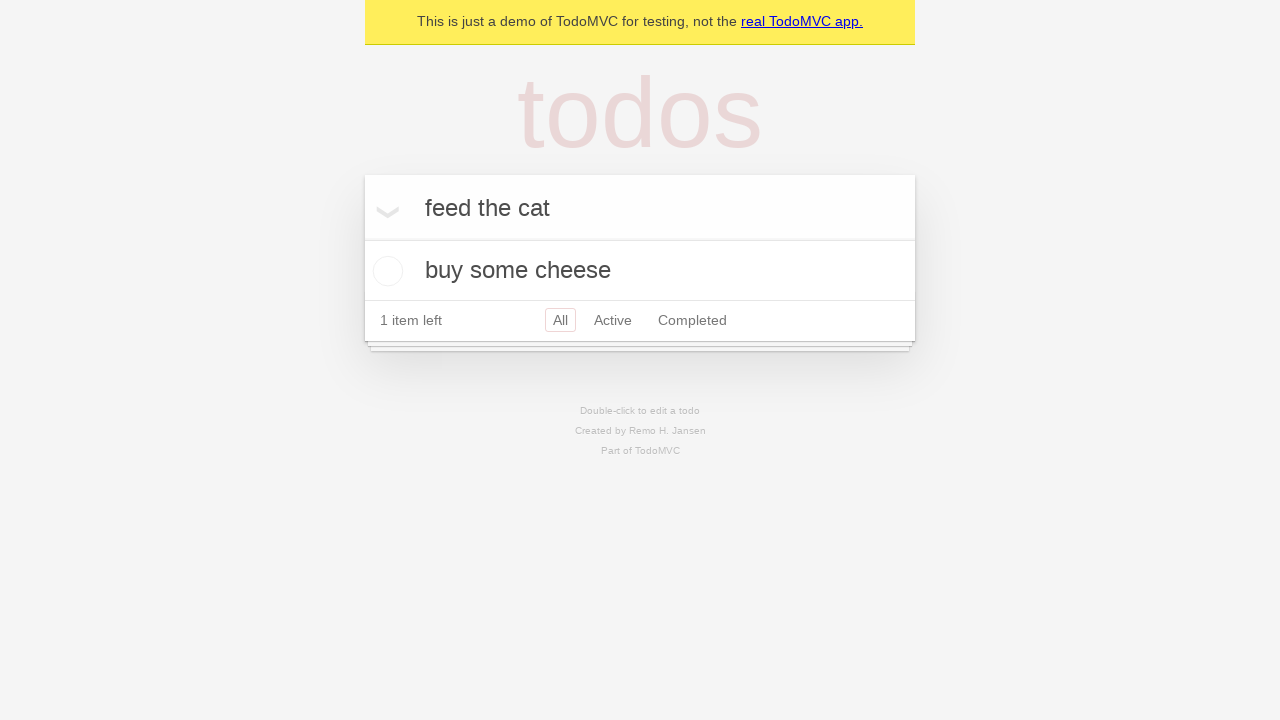

Pressed Enter to add second todo on internal:attr=[placeholder="What needs to be done?"i]
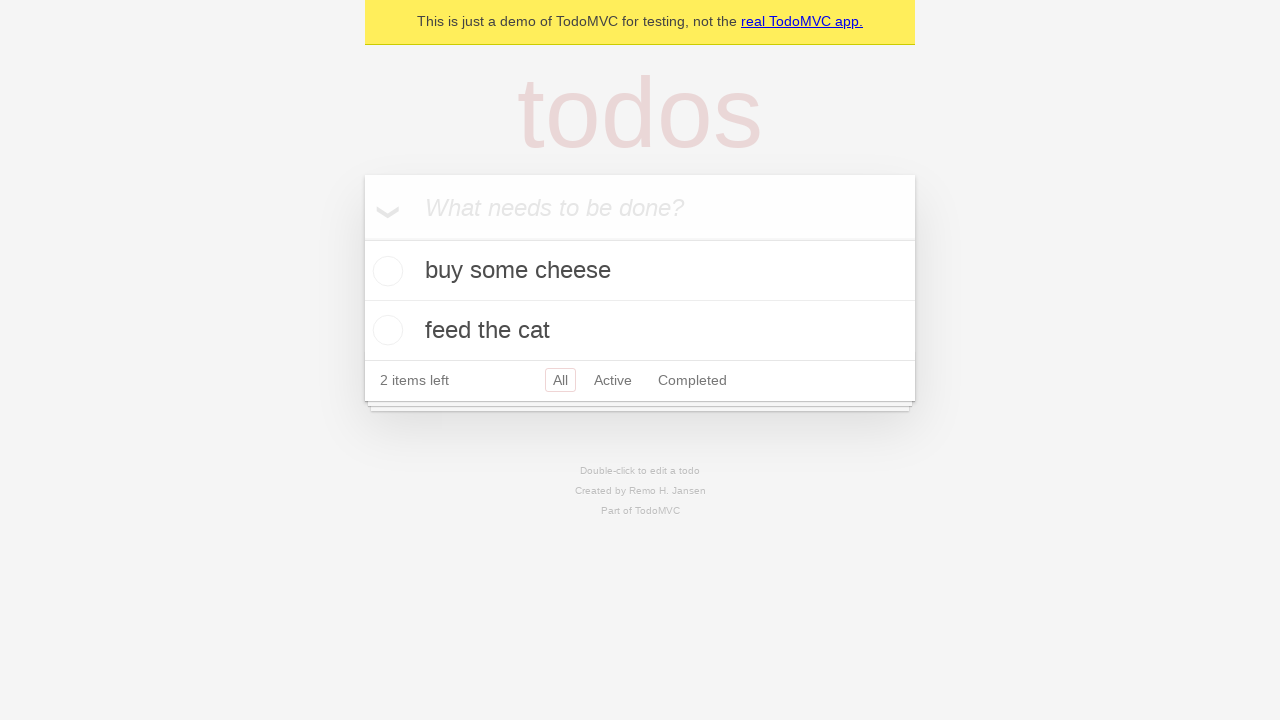

Filled todo input with 'book a doctors appointment' on internal:attr=[placeholder="What needs to be done?"i]
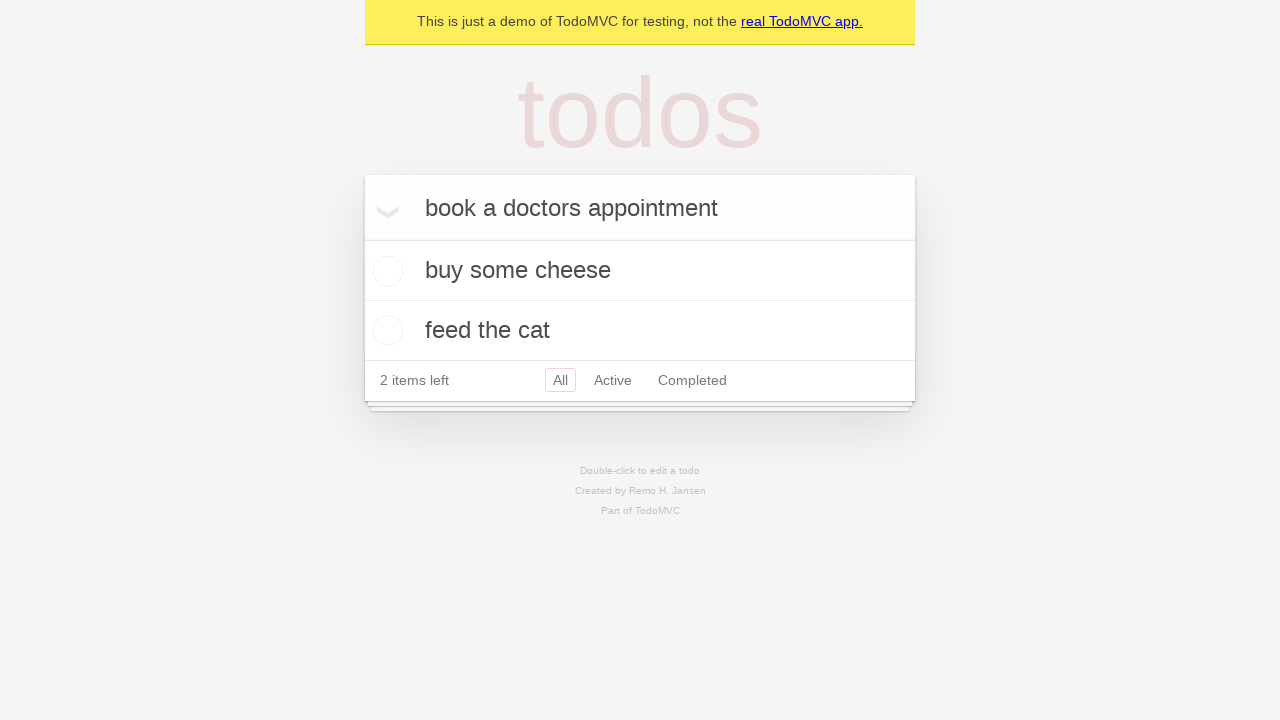

Pressed Enter to add third todo on internal:attr=[placeholder="What needs to be done?"i]
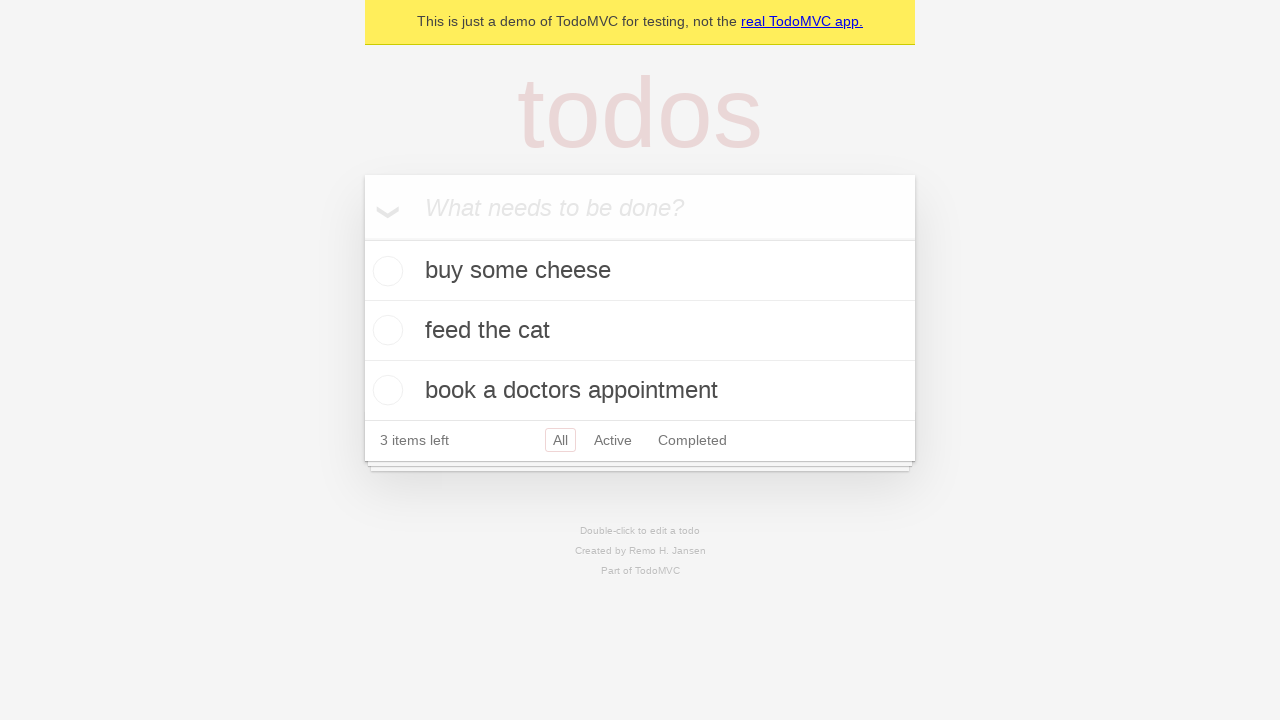

Checked the second todo item ('feed the cat') at (385, 330) on internal:testid=[data-testid="todo-item"s] >> nth=1 >> internal:role=checkbox
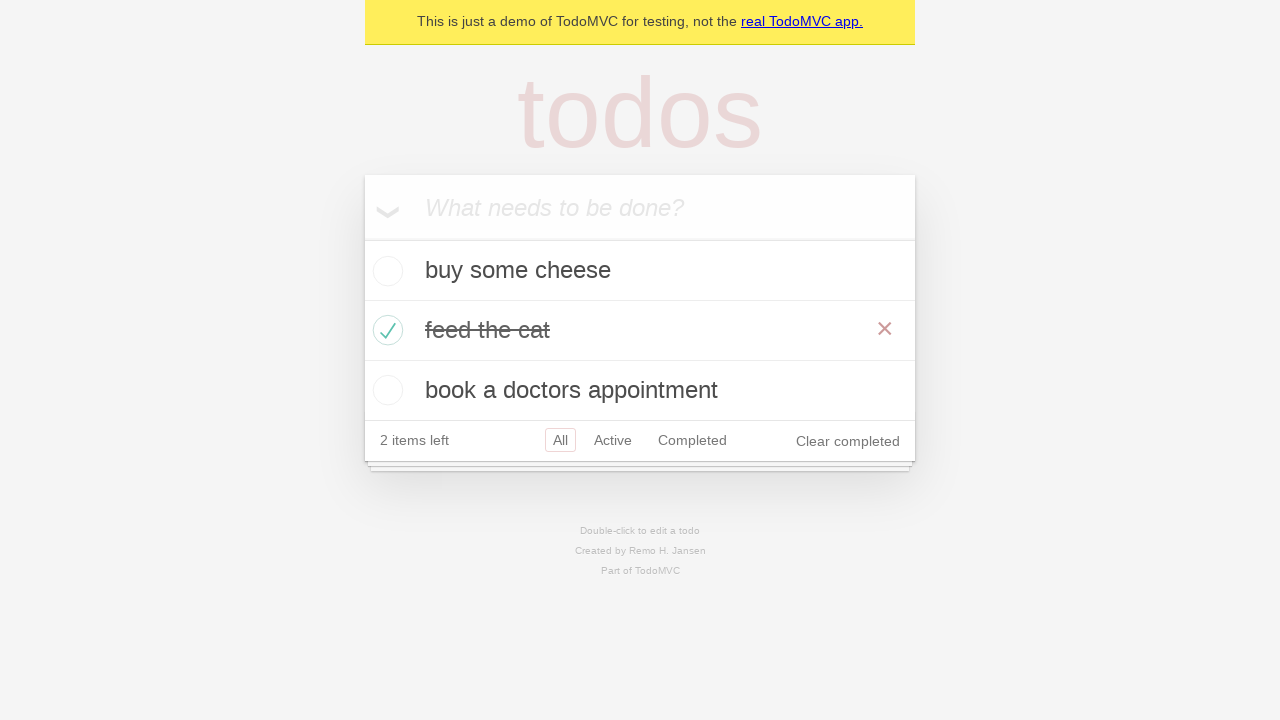

Clicked the Active filter link to display only active items at (613, 440) on internal:role=link[name="Active"i]
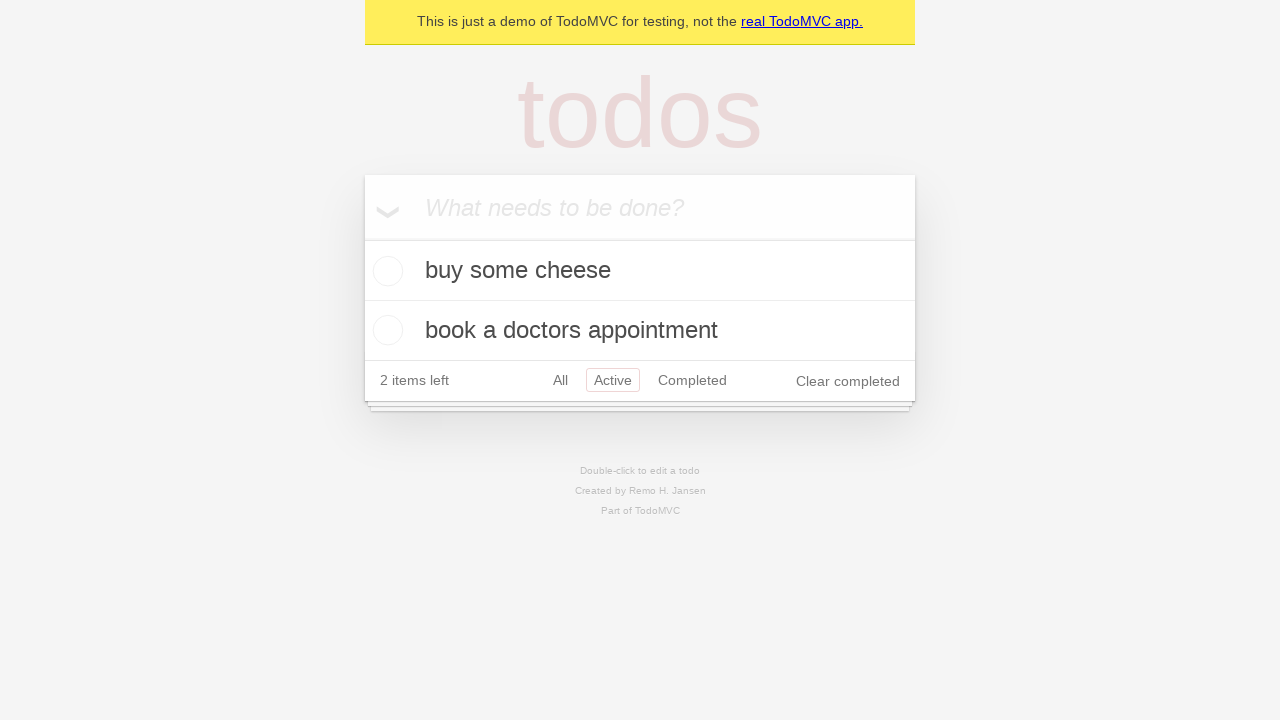

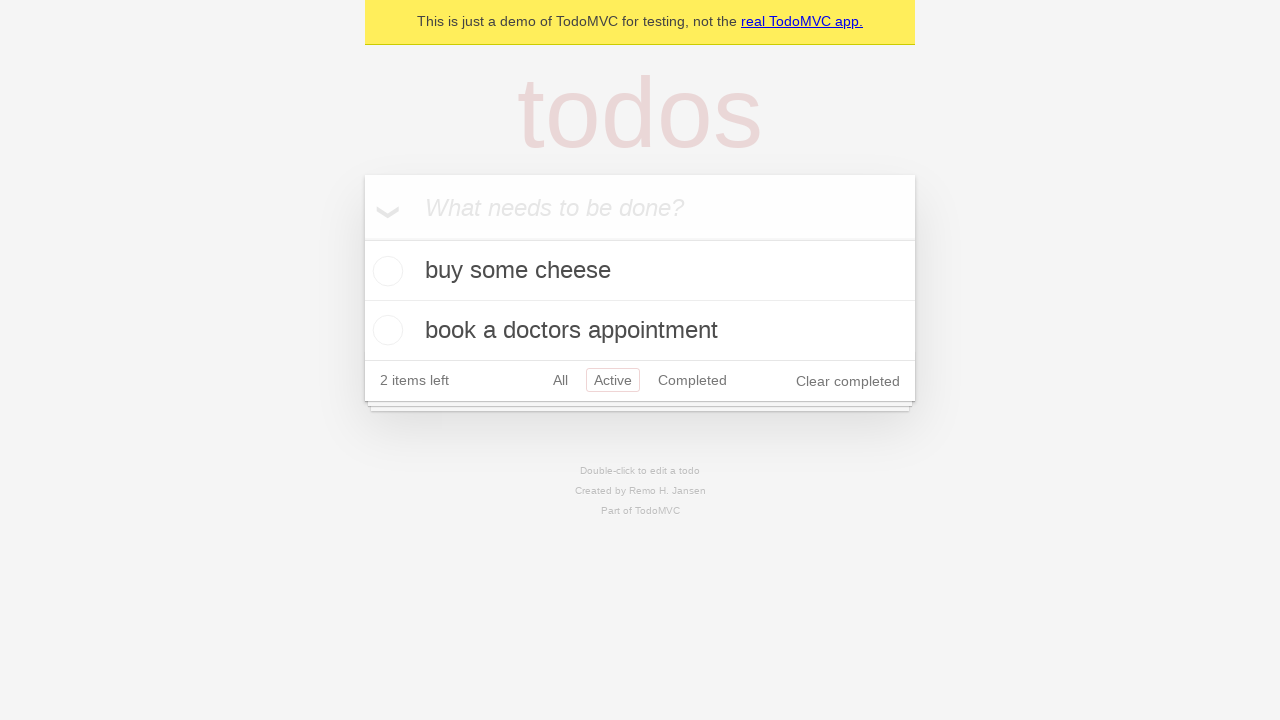